Navigates to the-internet.herokuapp.com and clicks on the dropdown link

Starting URL: https://the-internet.herokuapp.com/

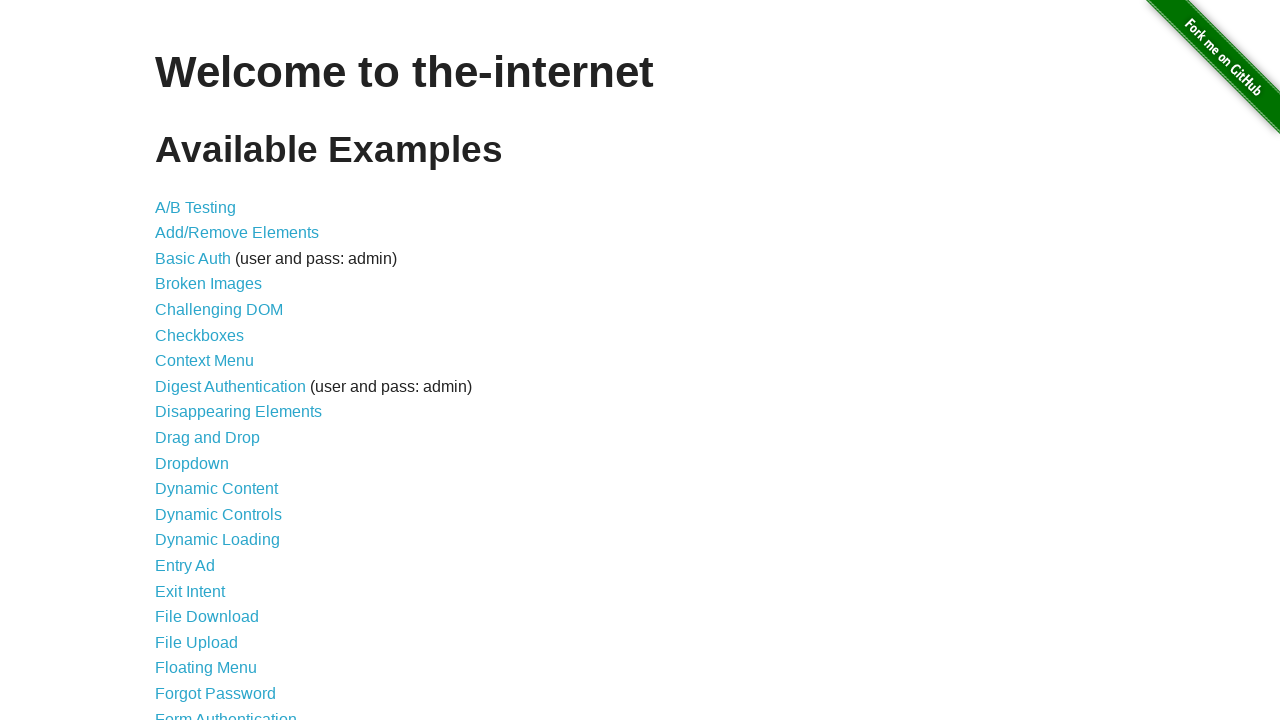

Clicked on the dropdown link at (192, 463) on a[href='/dropdown']
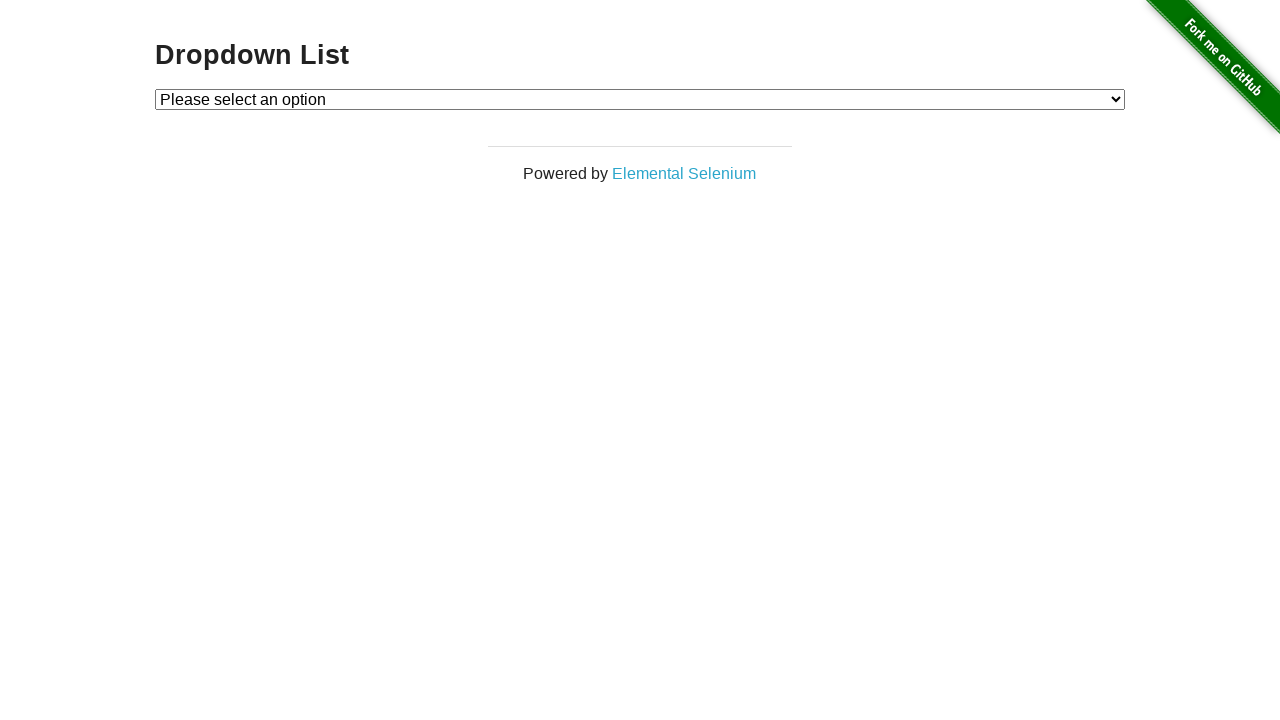

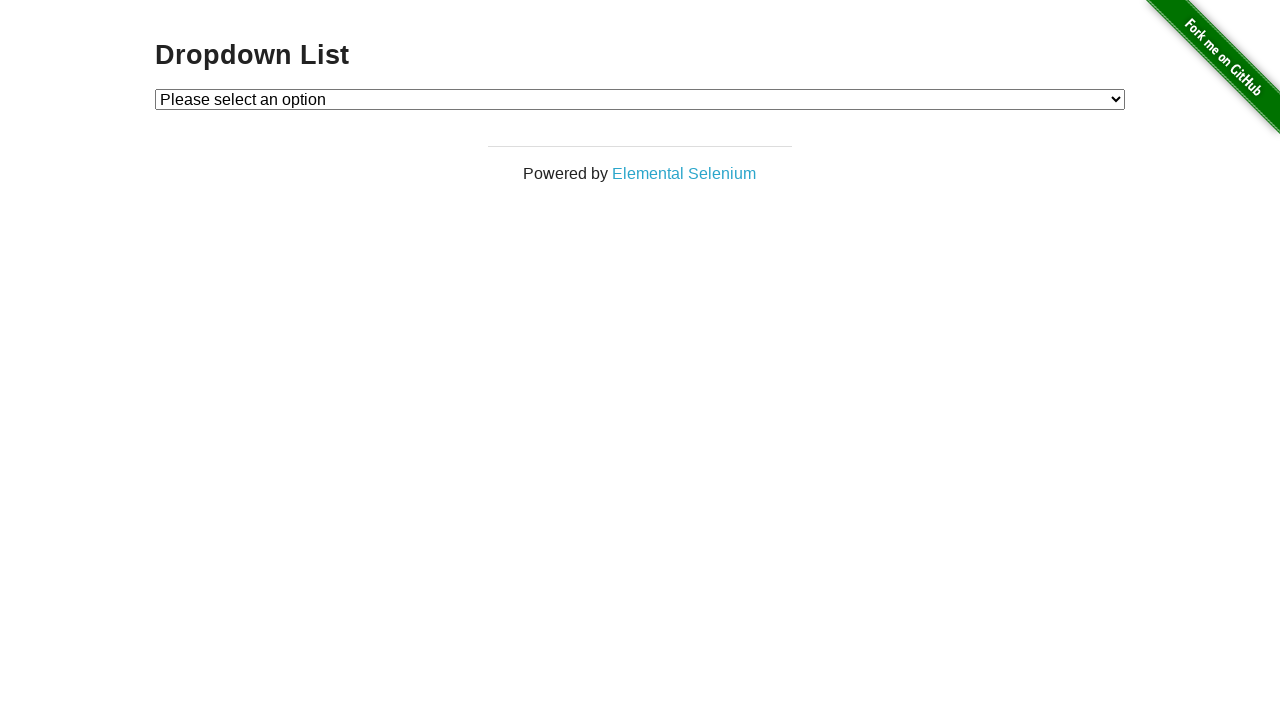